Tests a To-do application by clicking on checkbox items, adding a new todo item with text "LambdaTest", and verifying the page heading is displayed.

Starting URL: https://stage-lambda-devops-use-only.lambdatestinternal.com/To-do-app/index.html

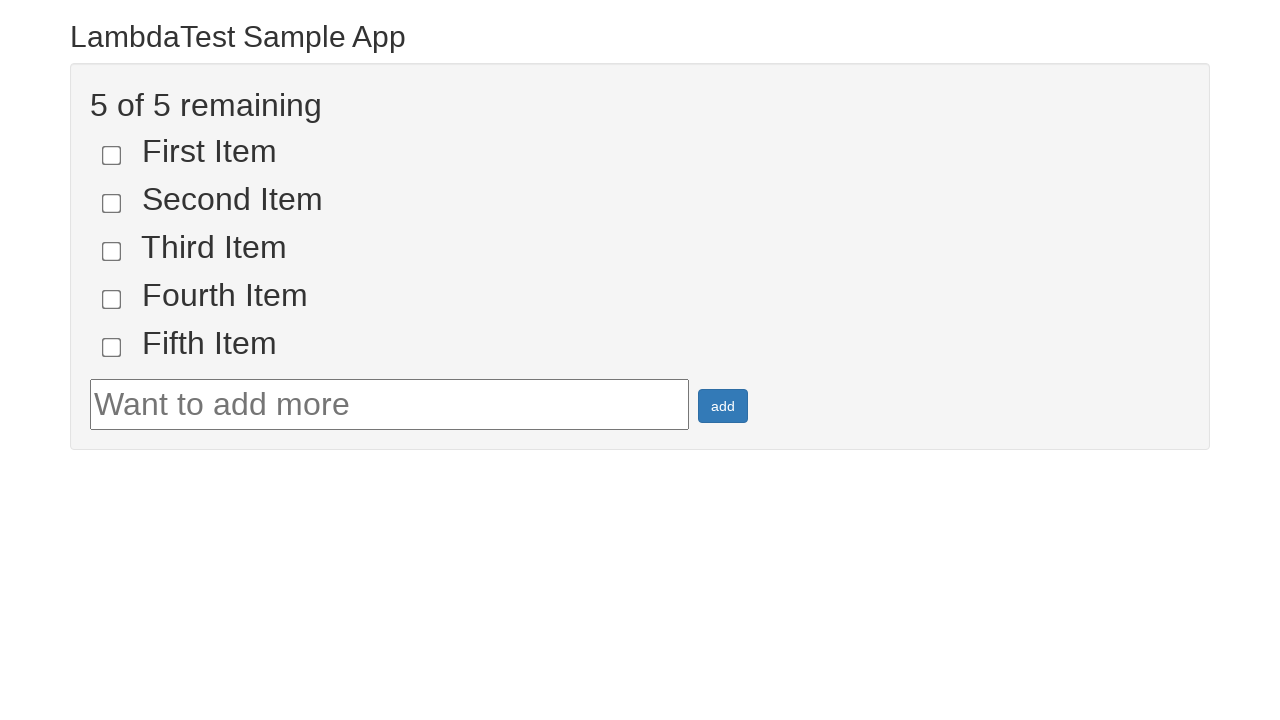

Set viewport size to 1920x1080
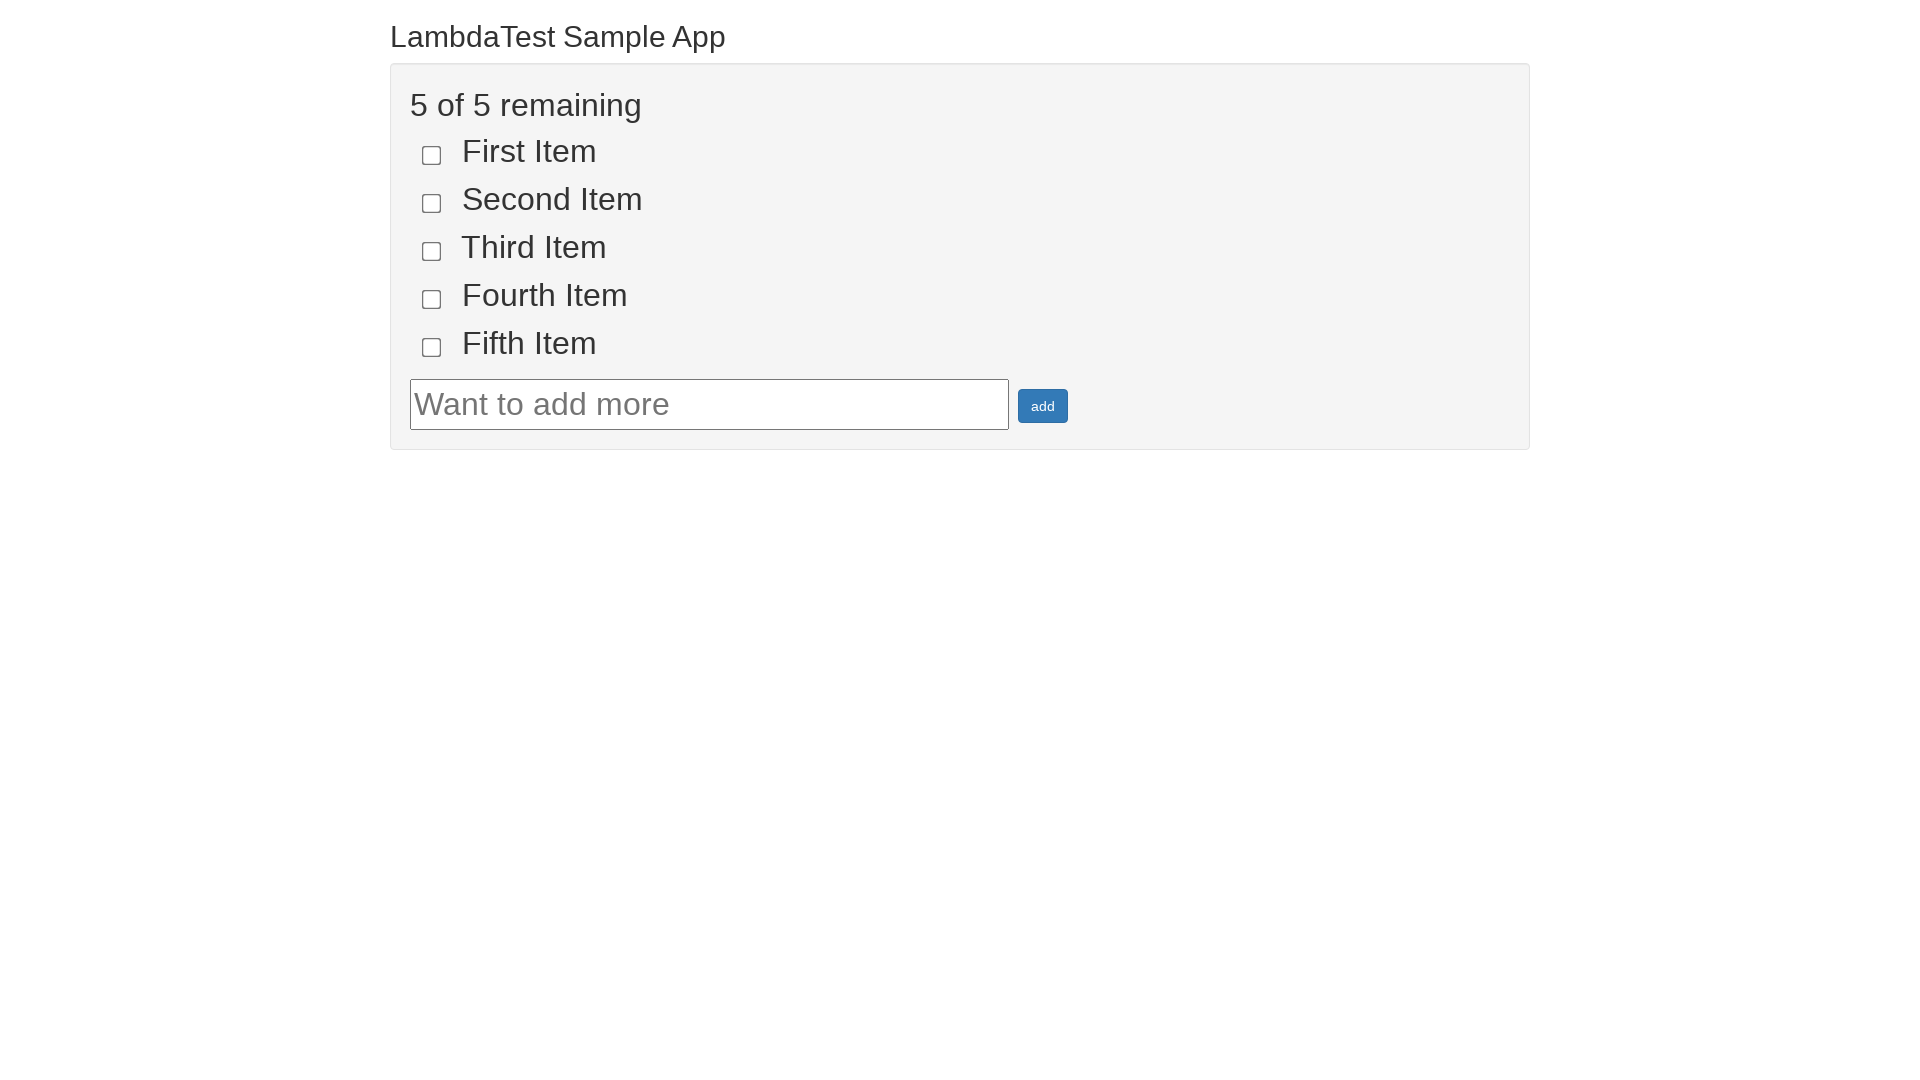

Clicked on the first checkbox item at (432, 155) on input[name='li1']
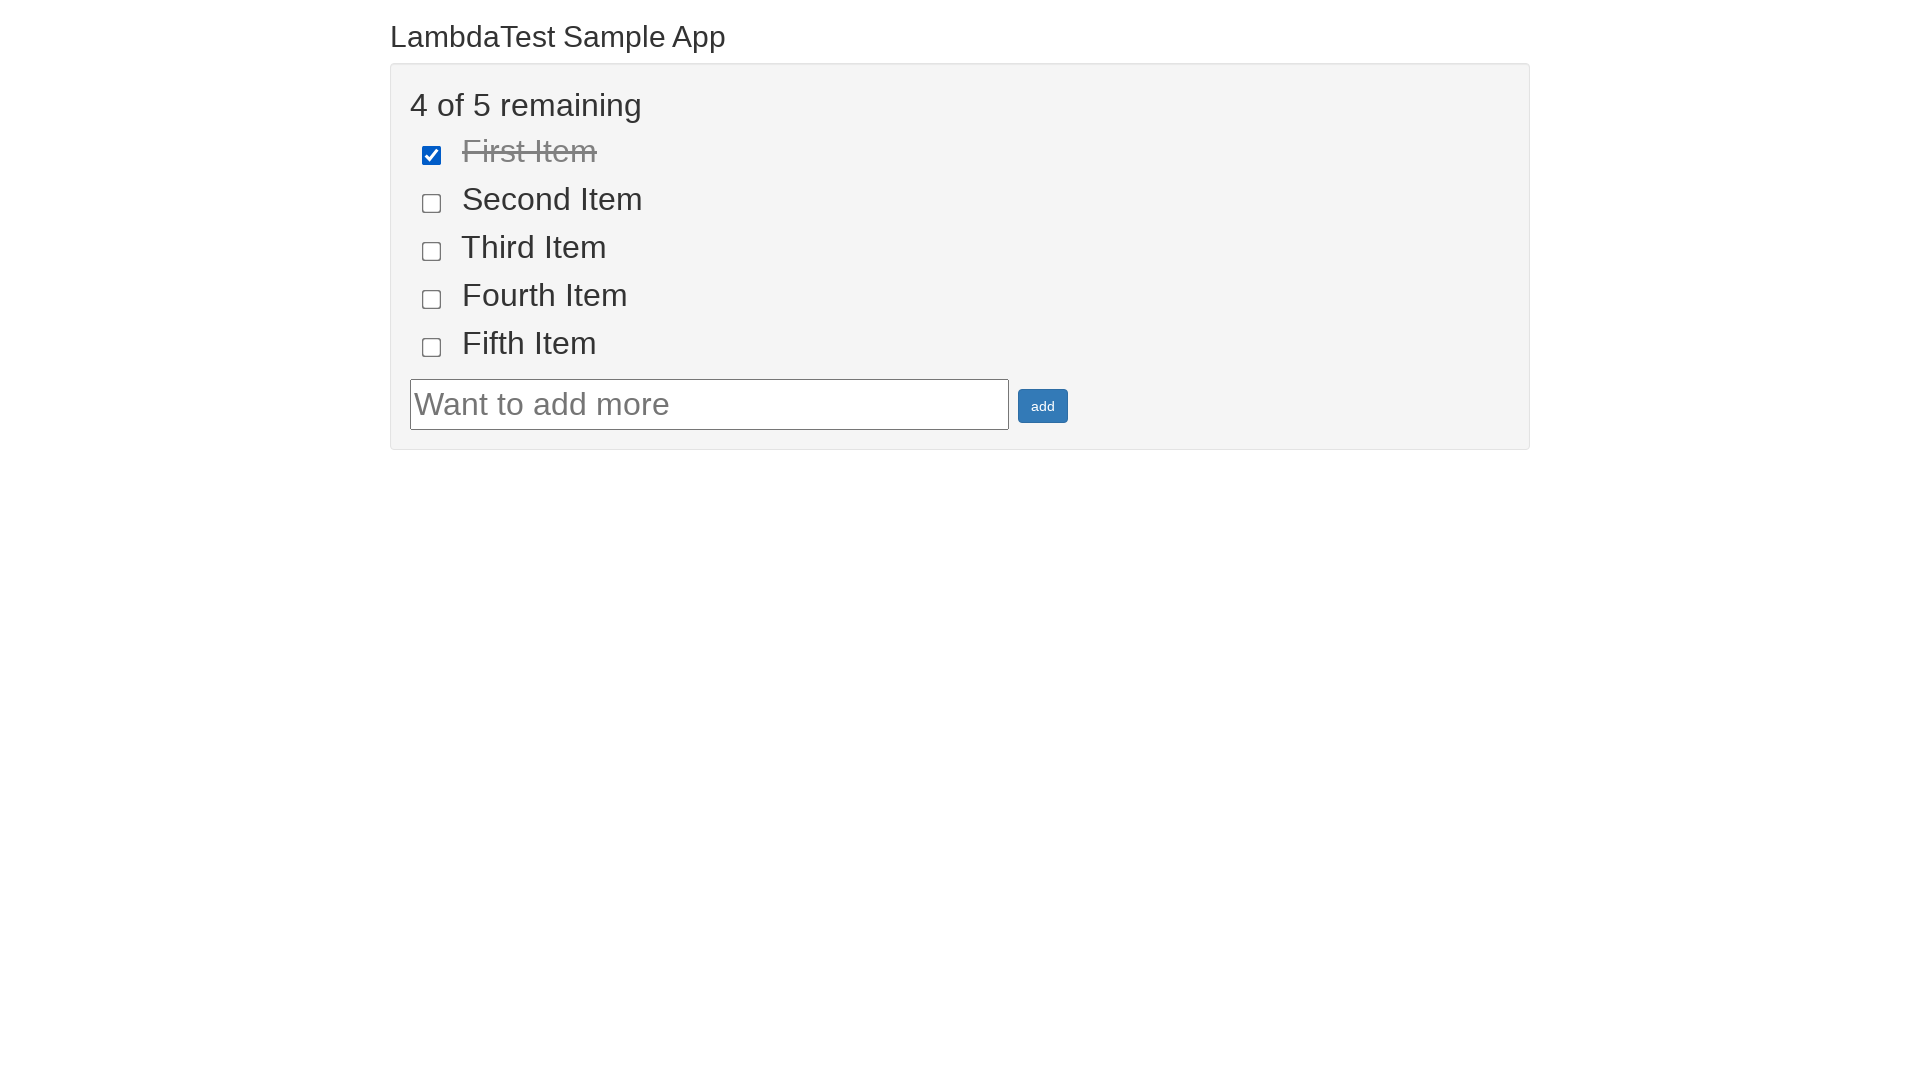

Clicked on the second checkbox item at (432, 203) on input[name='li2']
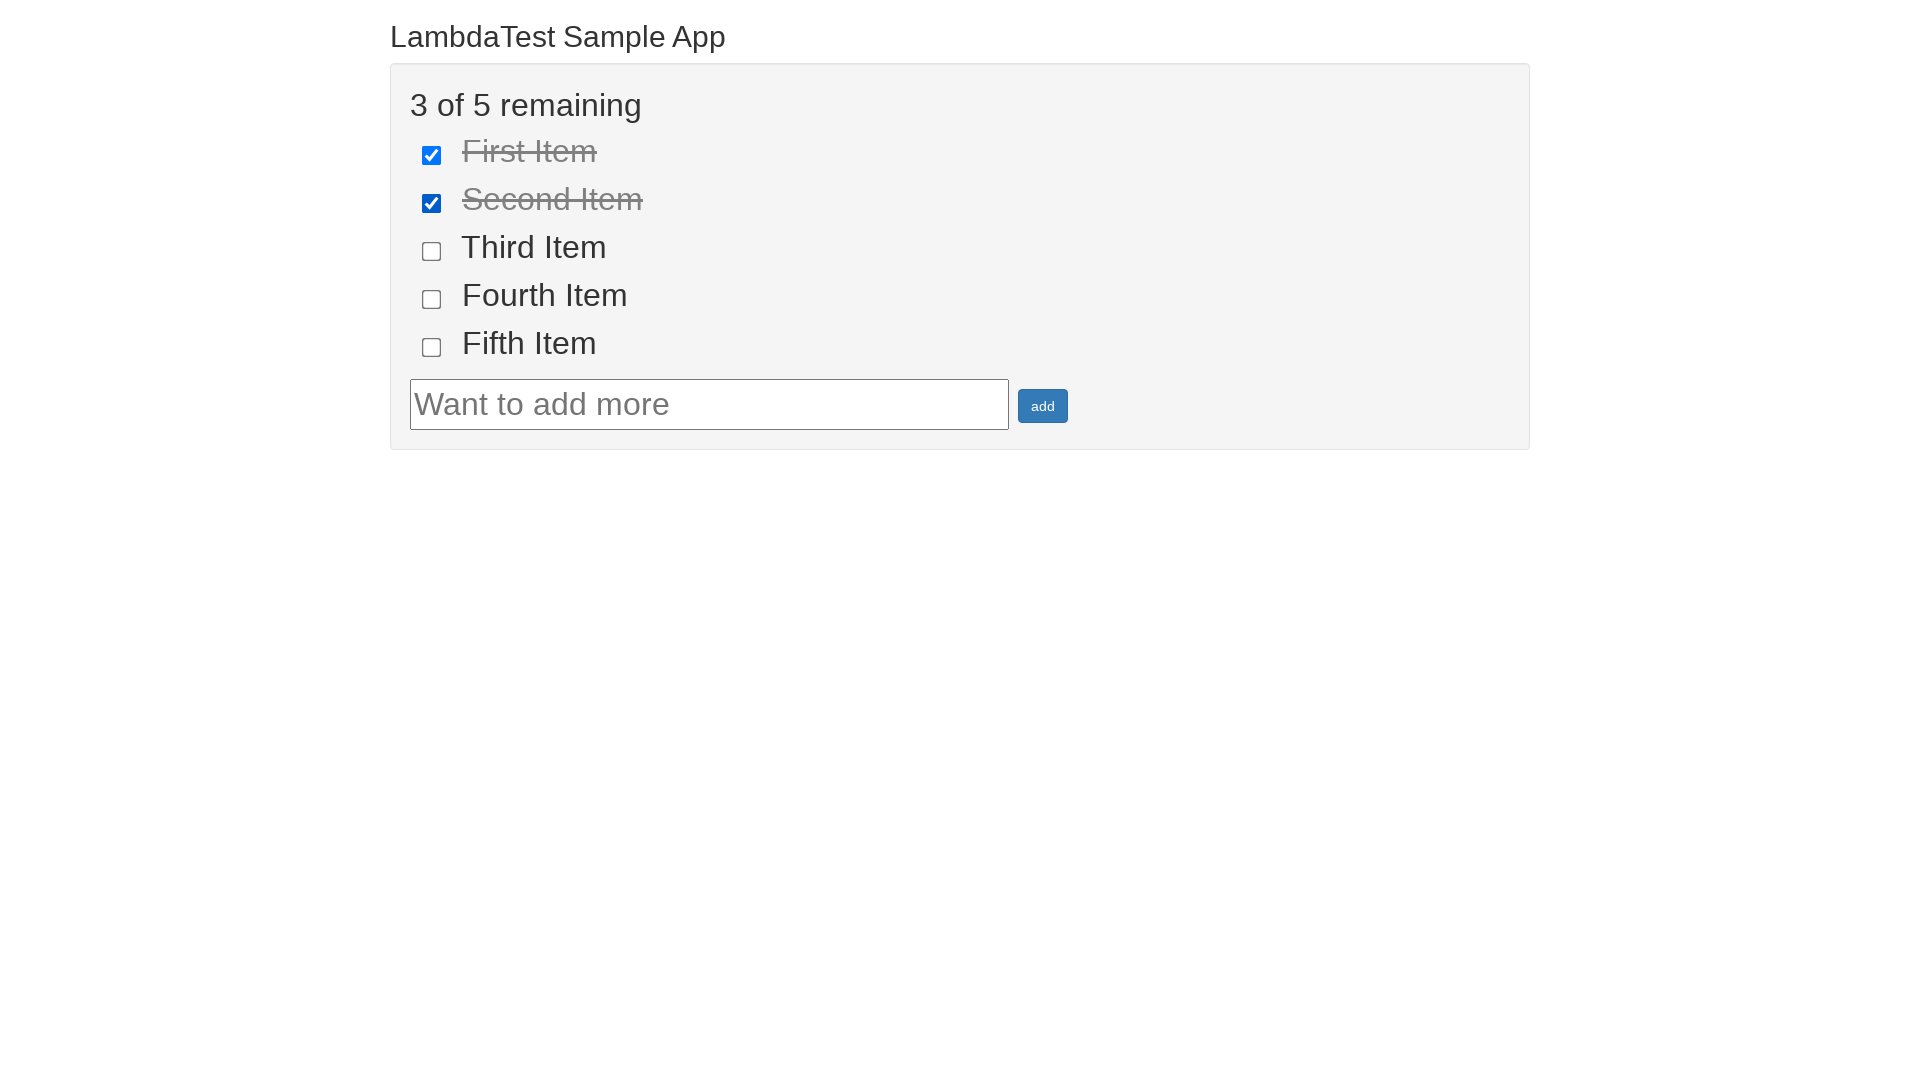

Filled todo text field with 'LambdaTest' on #sampletodotext
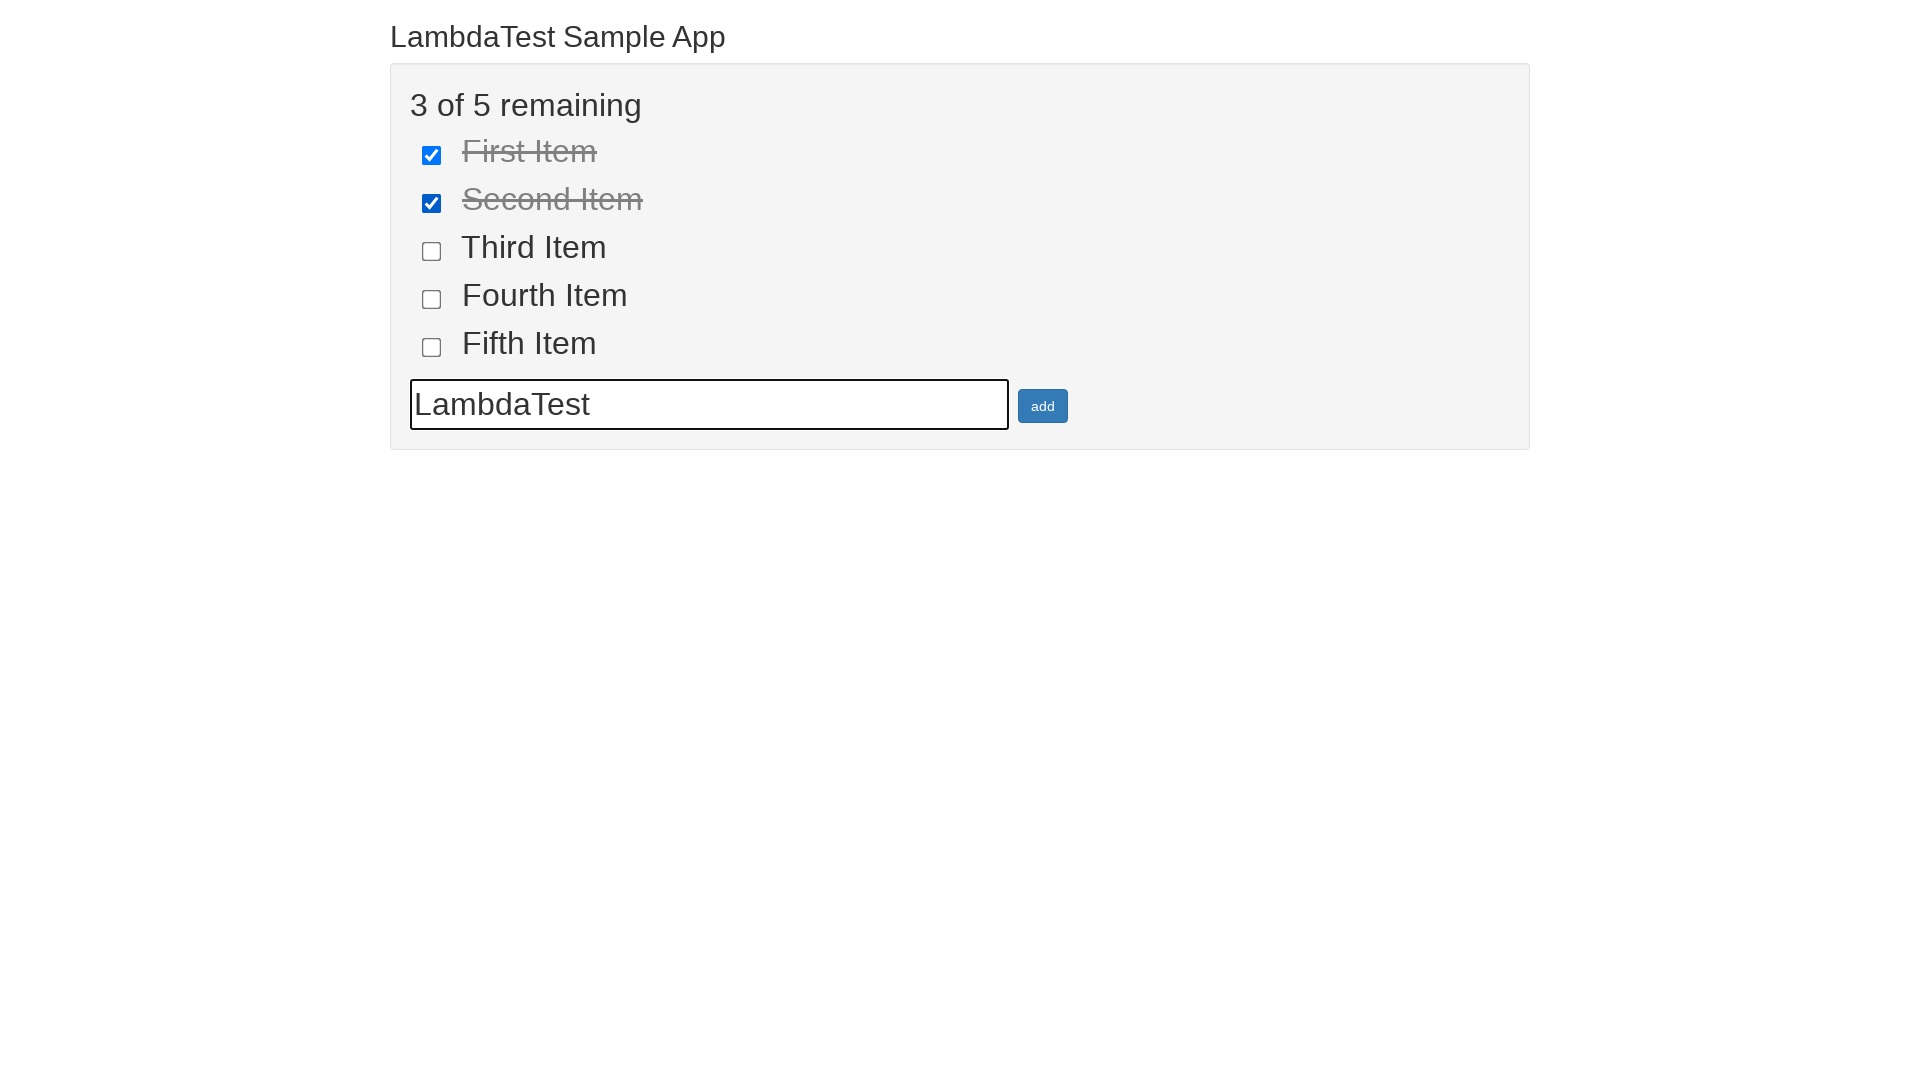

Clicked add button to create new todo item at (1043, 406) on #addbutton
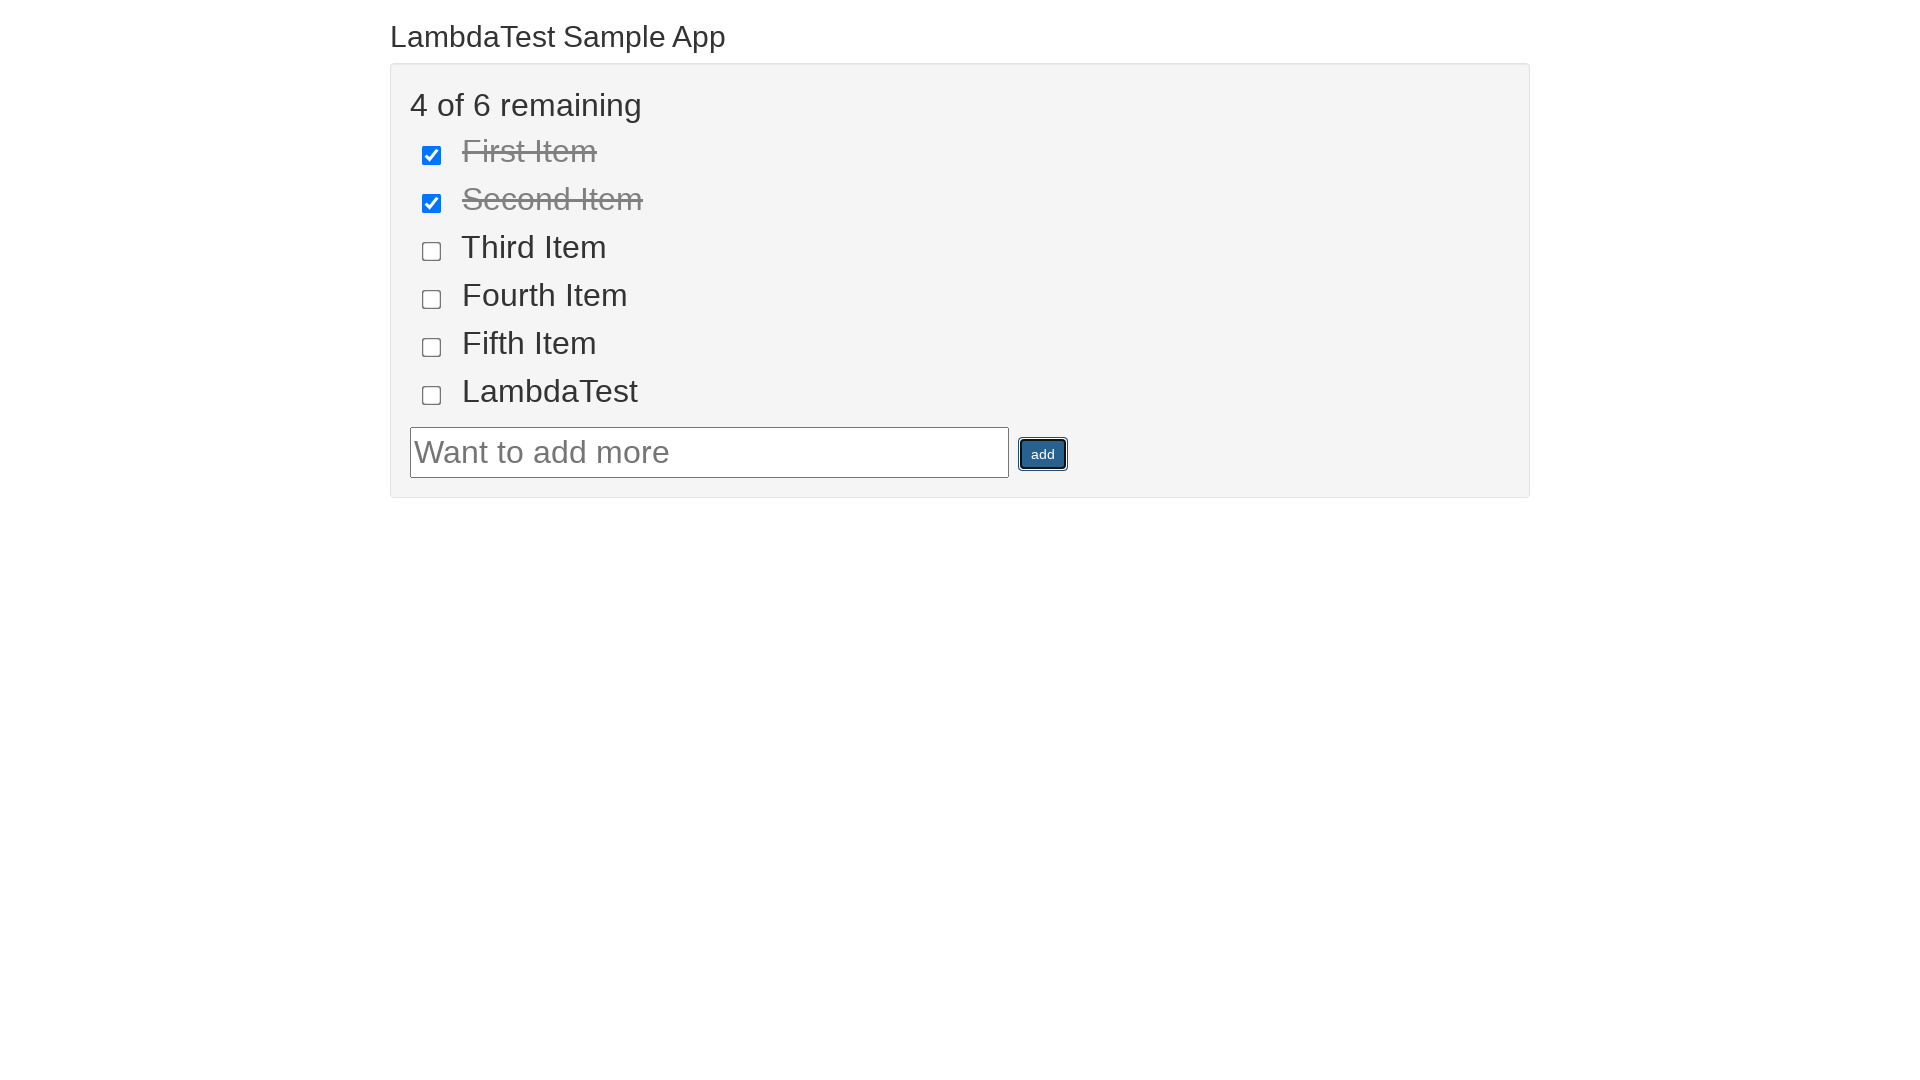

Verified page heading is visible
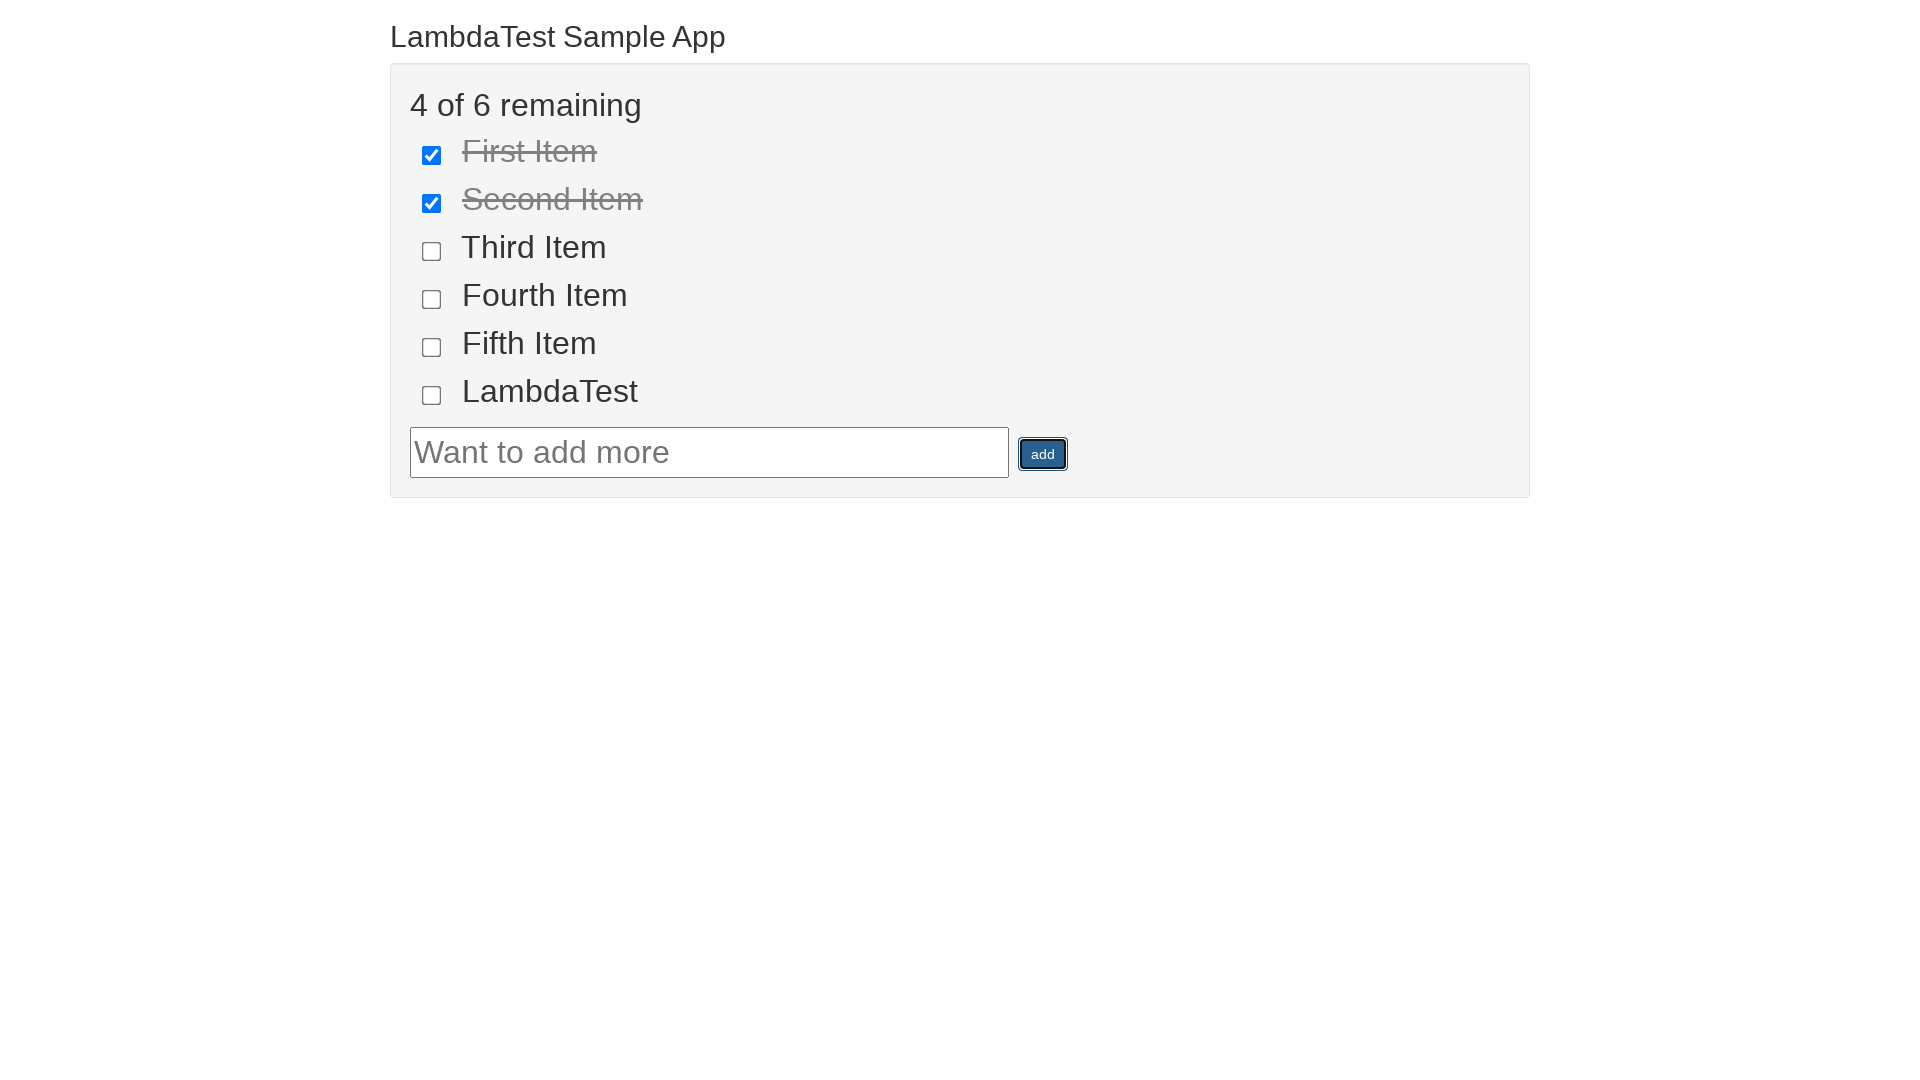

Clicked on the page heading at (960, 36) on .container h2
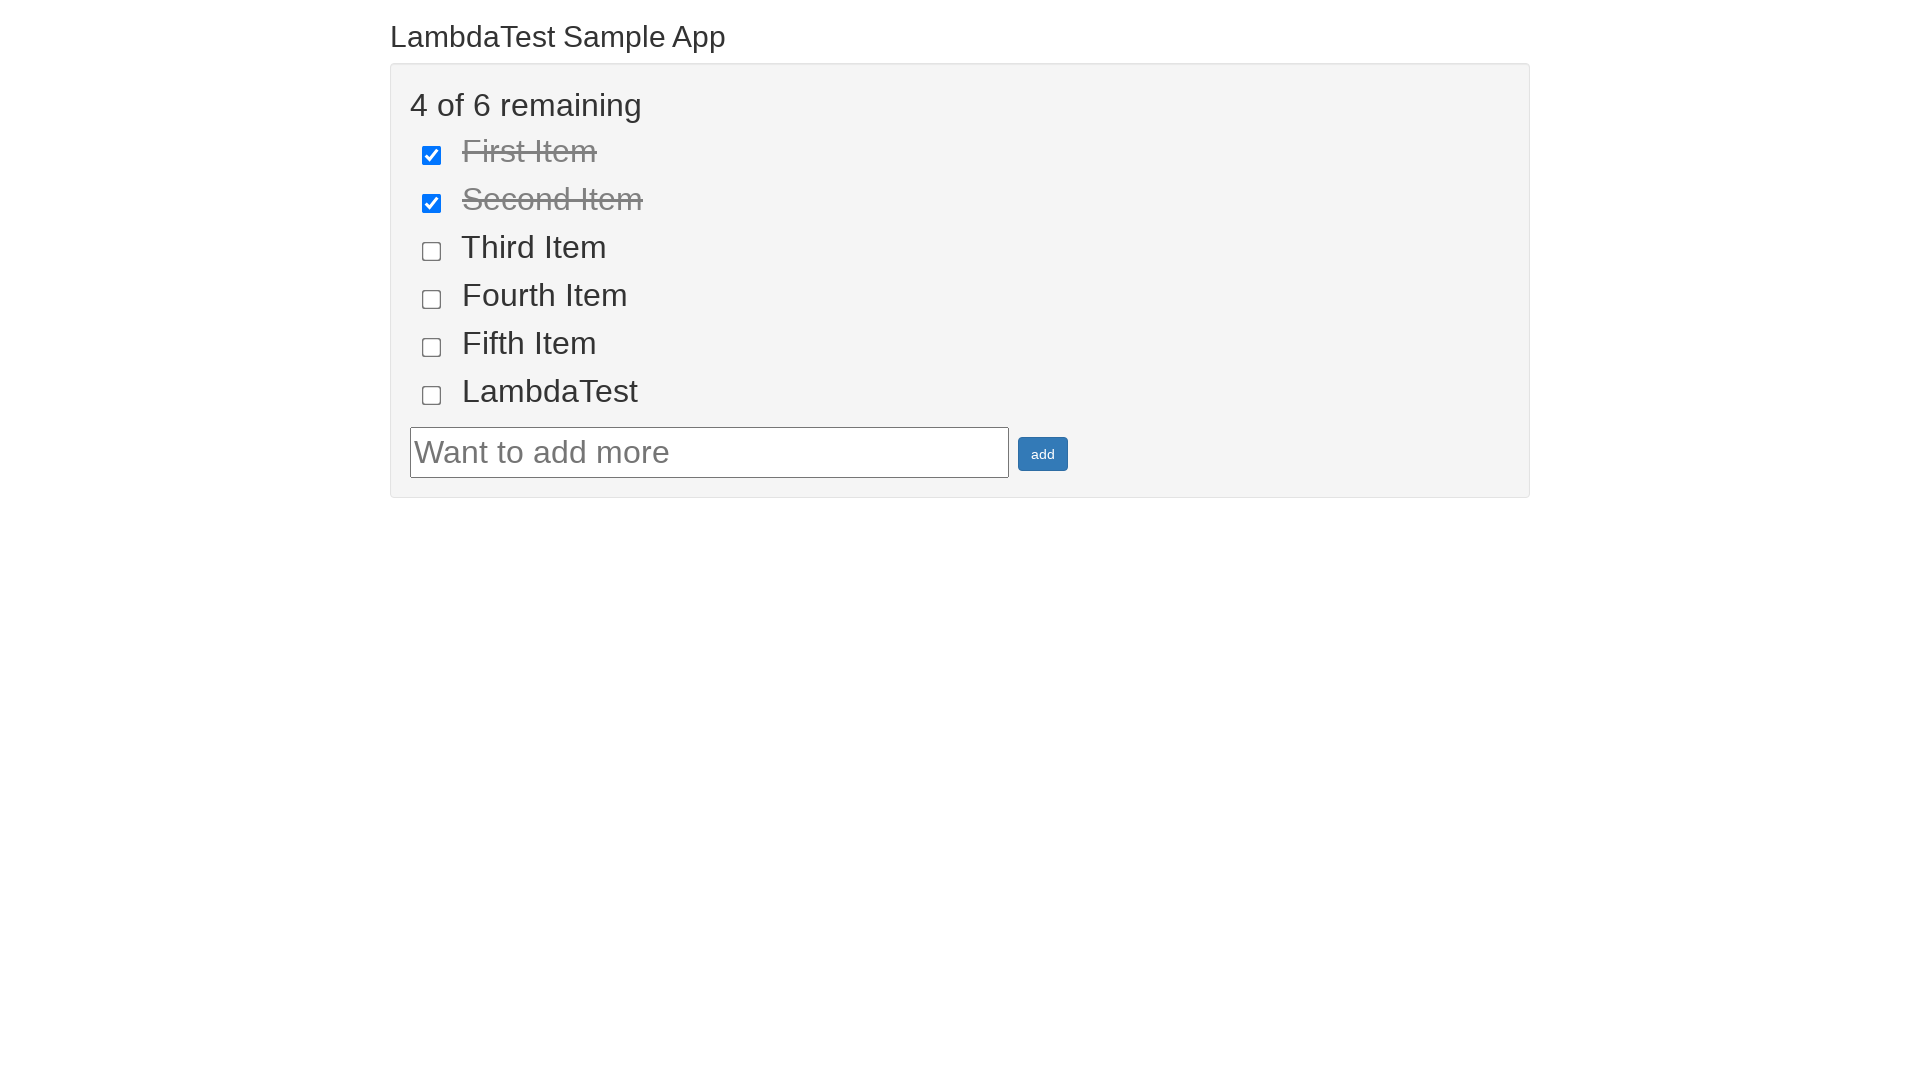

Verified heading is still visible and clicked it again at (960, 36) on .container h2
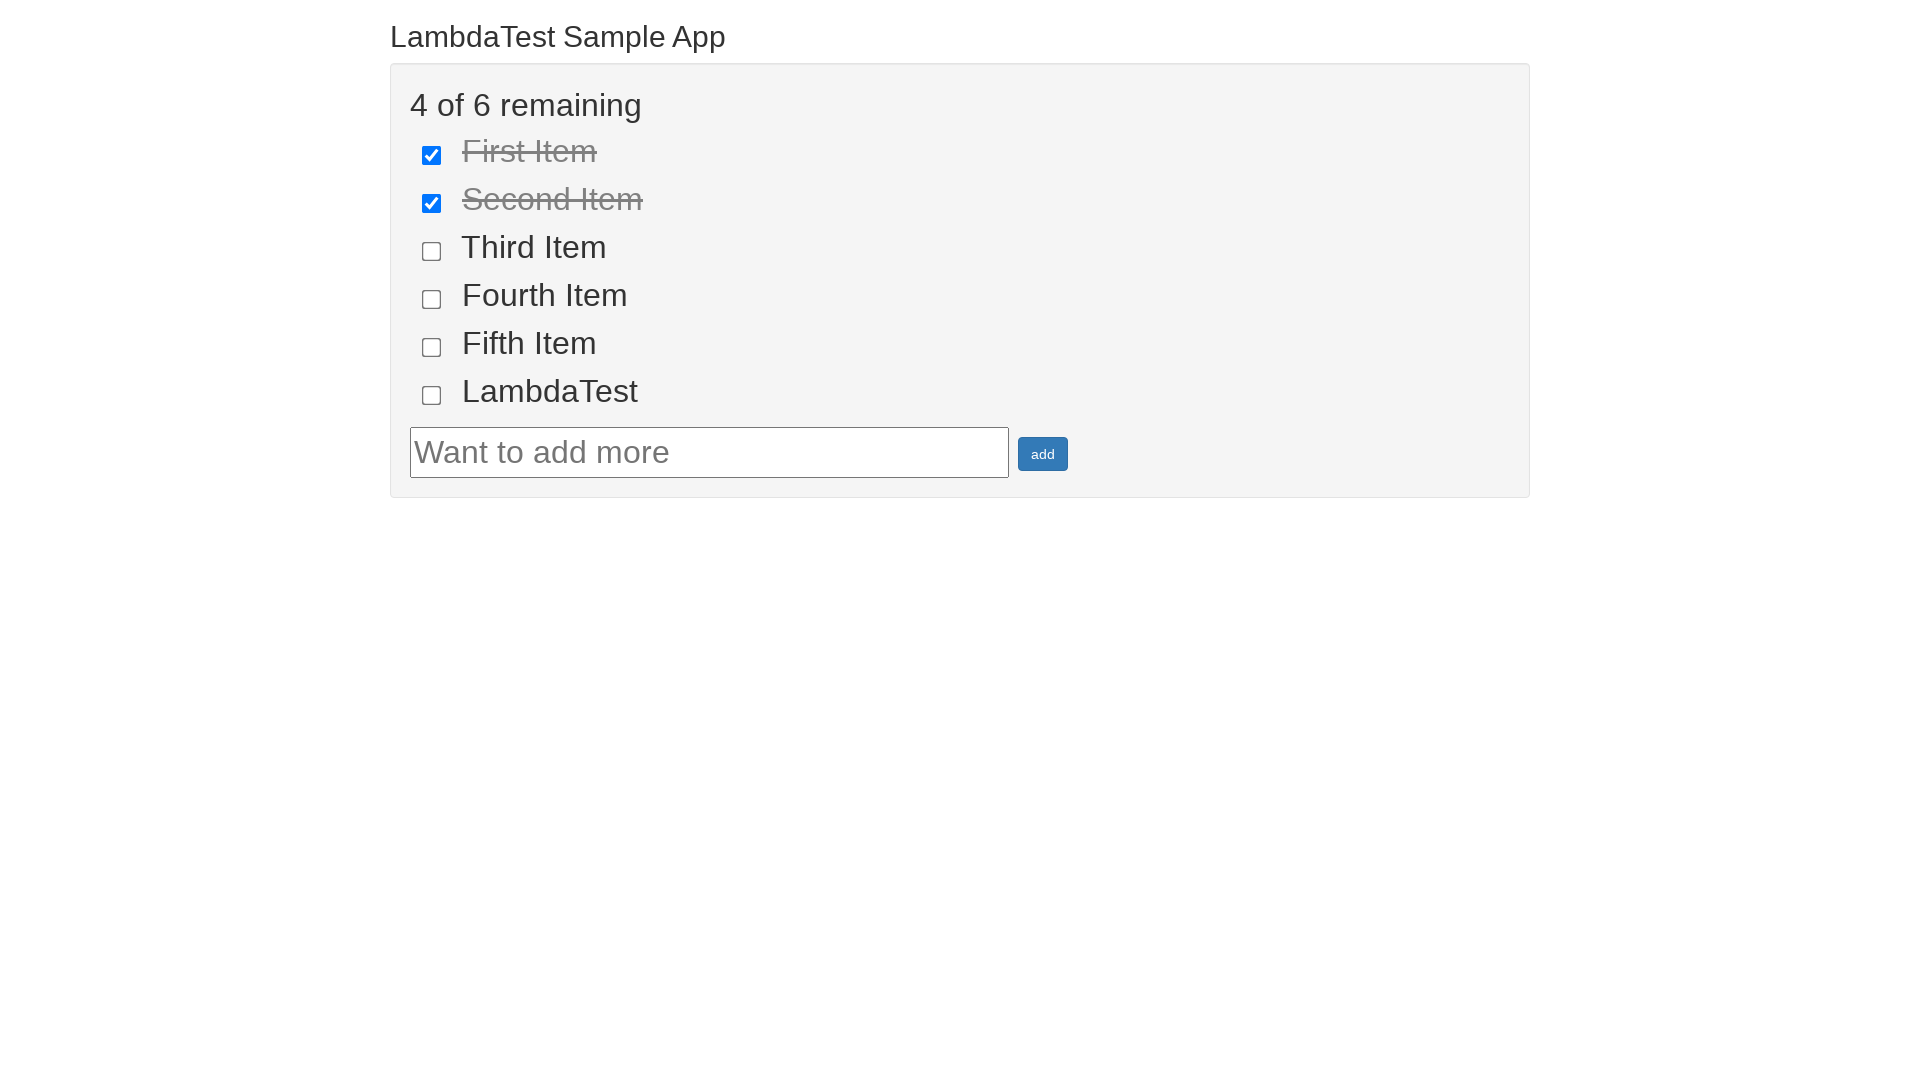

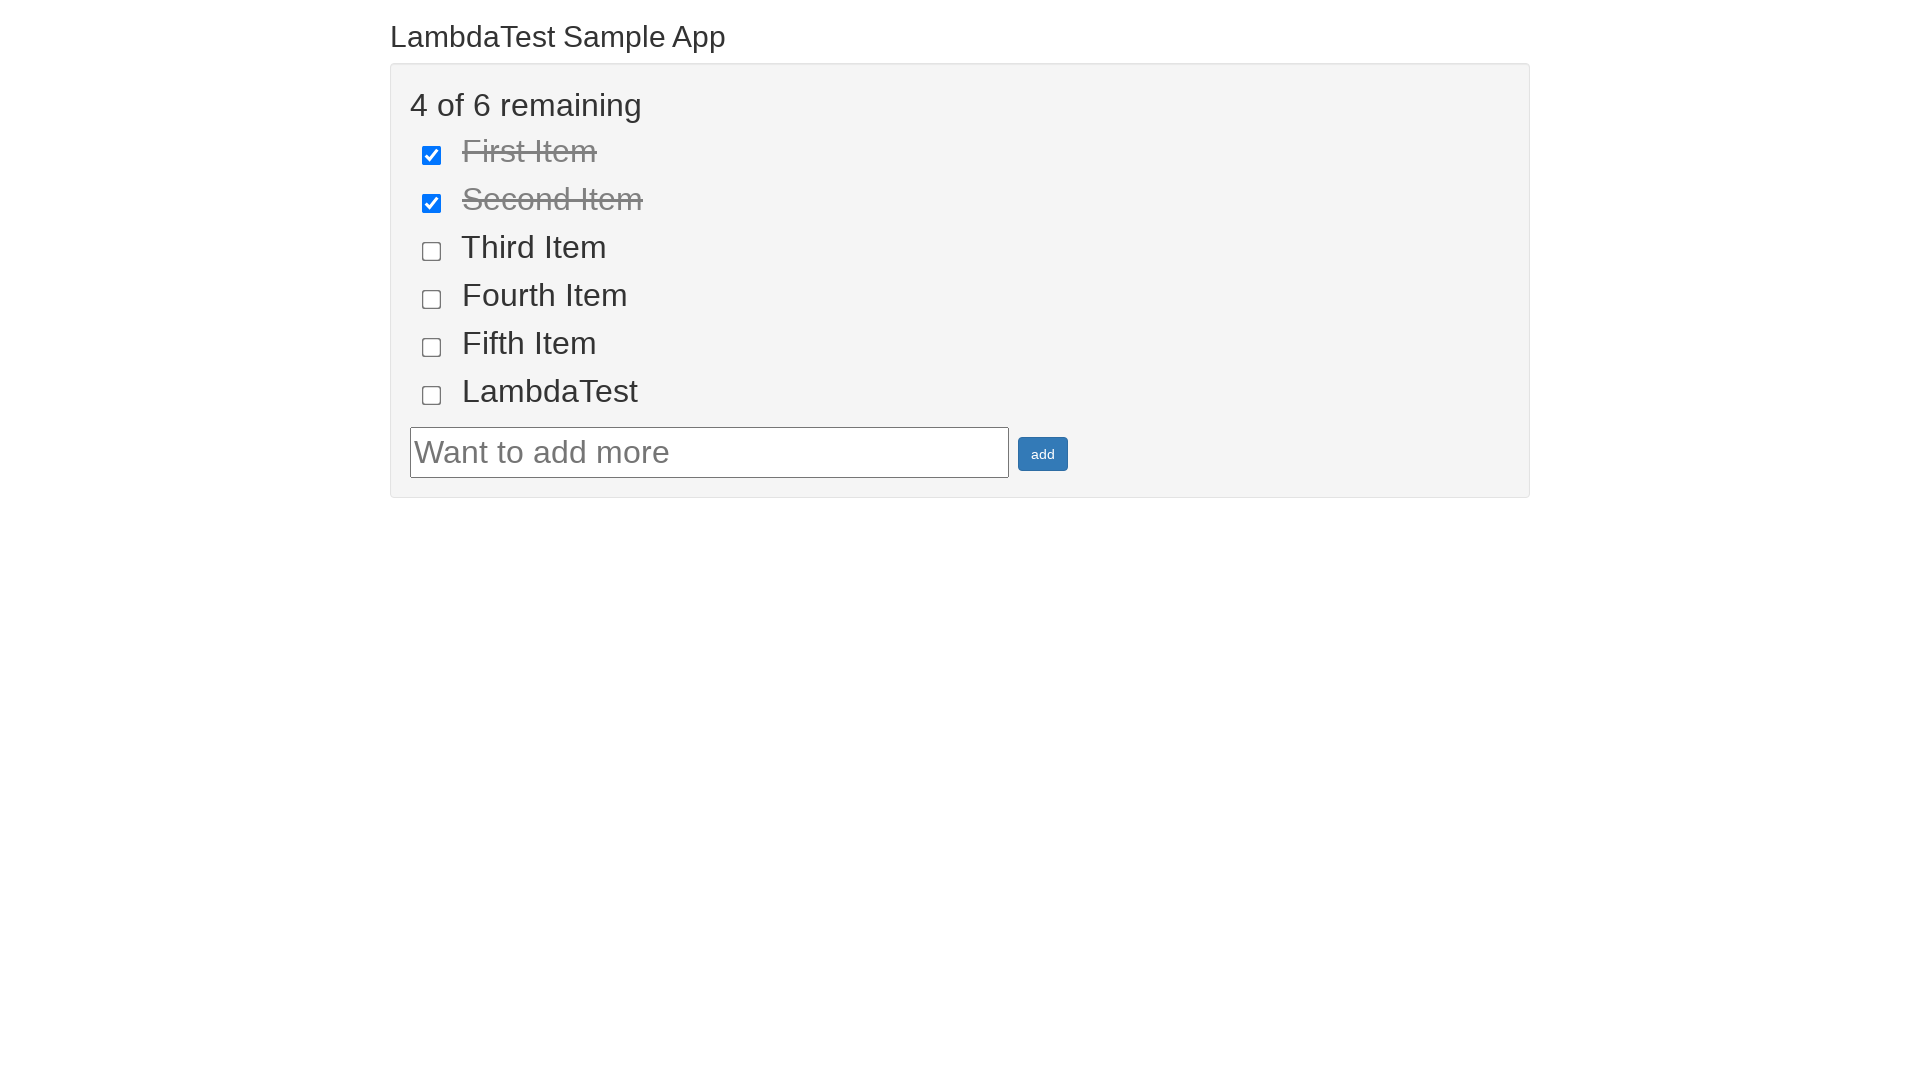